Tests clicking a dynamic button and verifying the success message

Starting URL: https://demoqa.com/buttons

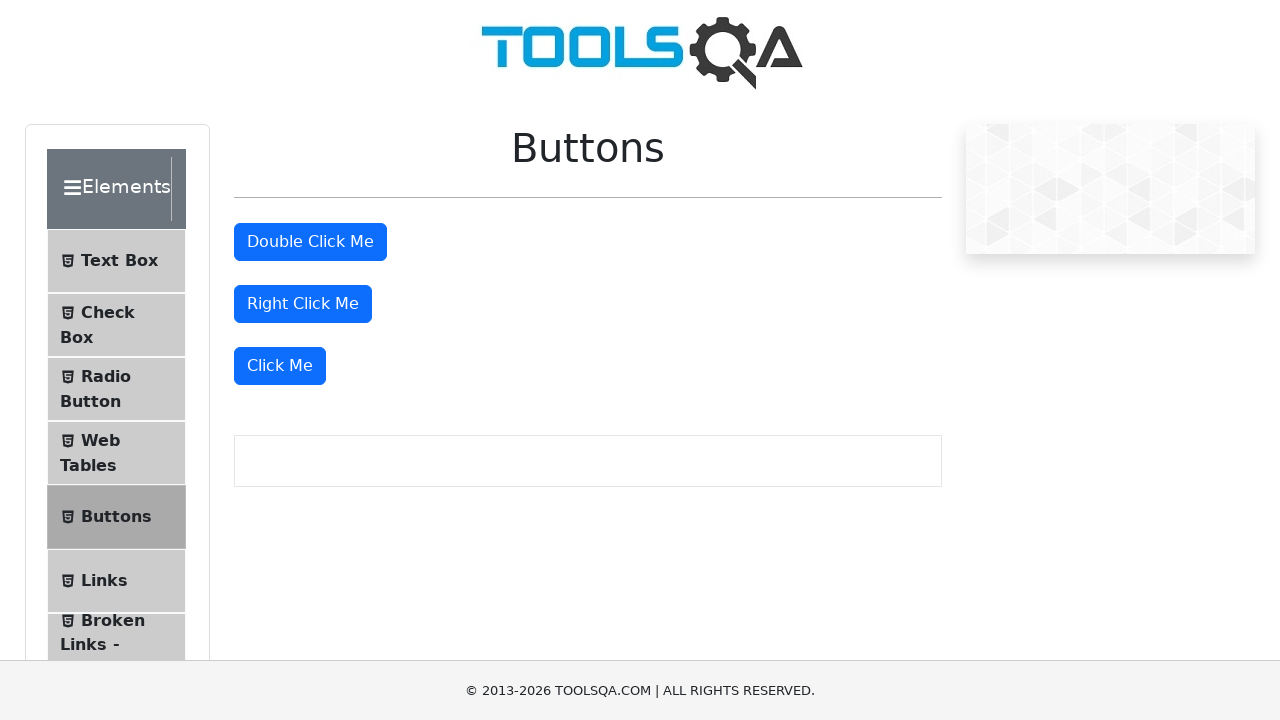

Scrolled dynamic button into view
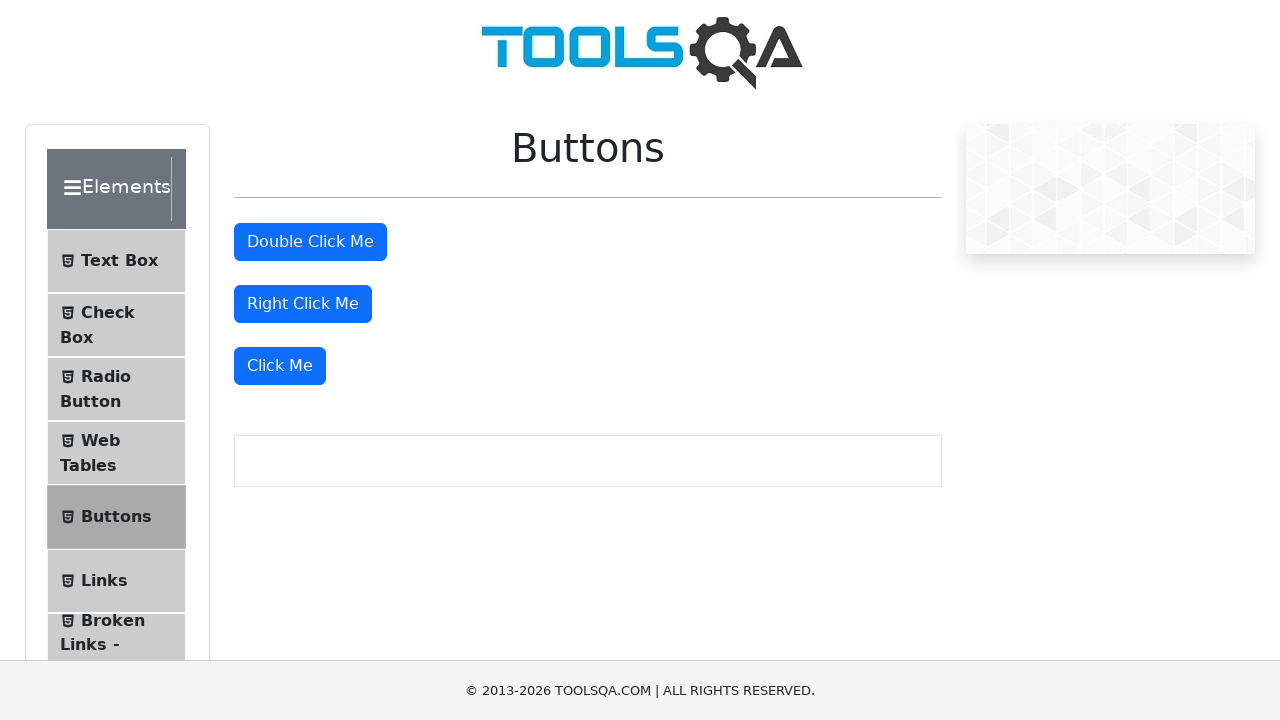

Clicked the dynamic button at (280, 366) on xpath=//*[@id='rightClickBtn']/../following-sibling::div/button
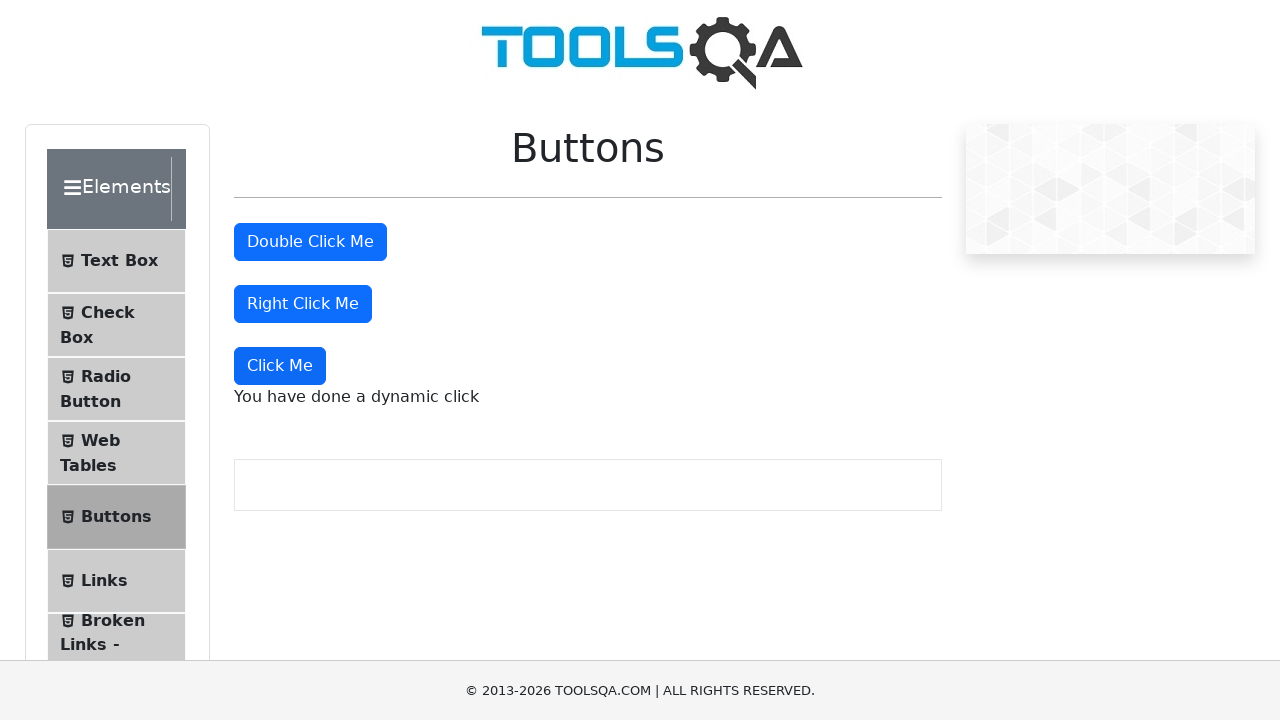

Success message appeared after clicking dynamic button
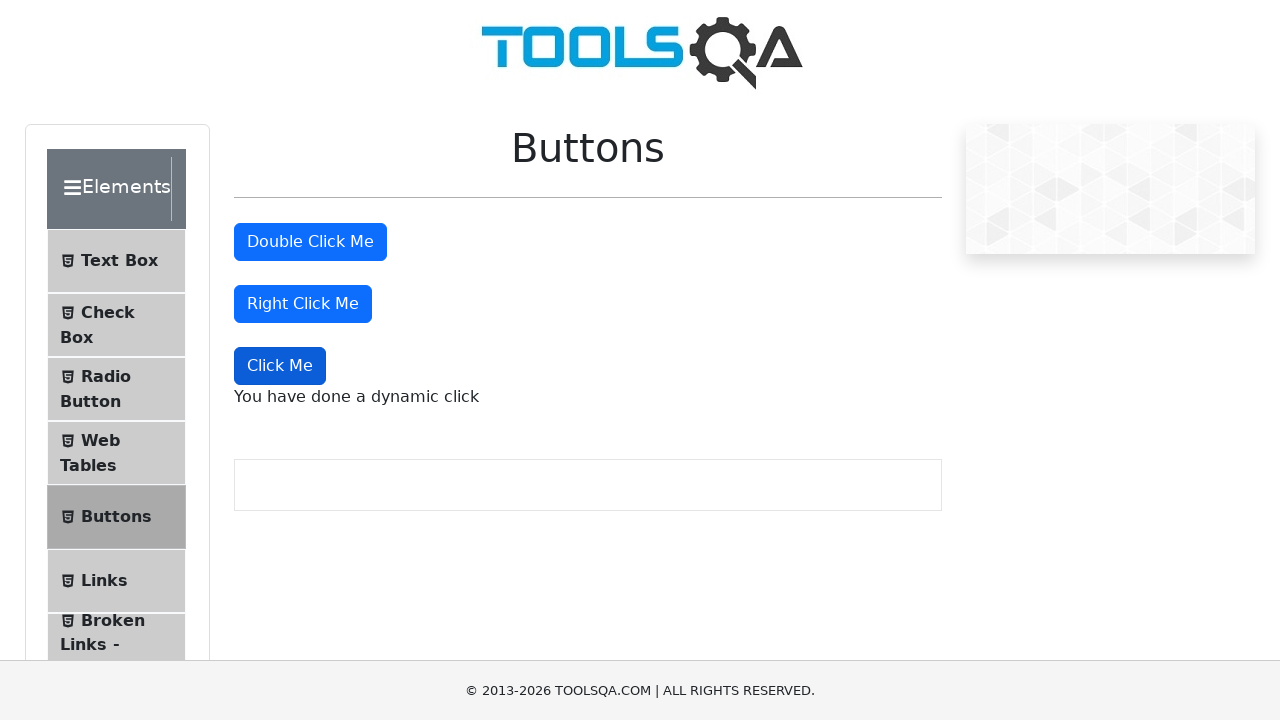

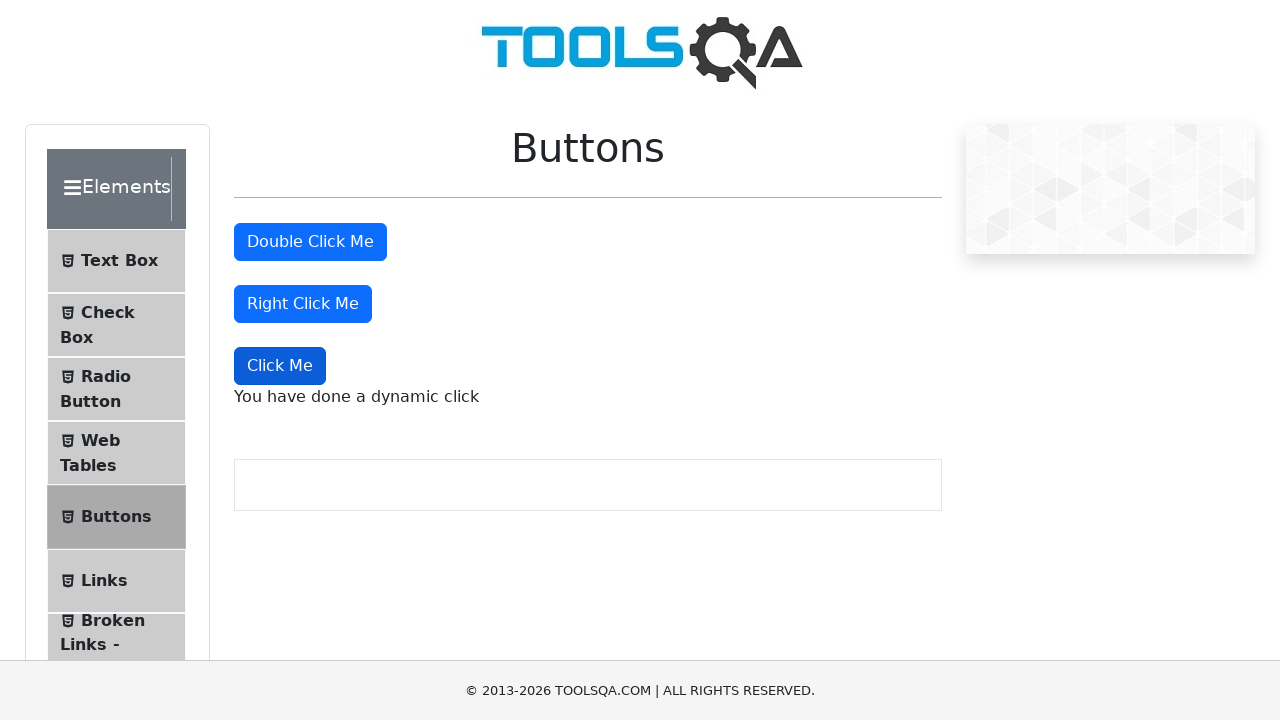